Navigates to a website and verifies that anchor links are present on the page. The original script checked for broken links via HTTP requests, but this version focuses on verifying link elements exist.

Starting URL: http://www.zlti.com

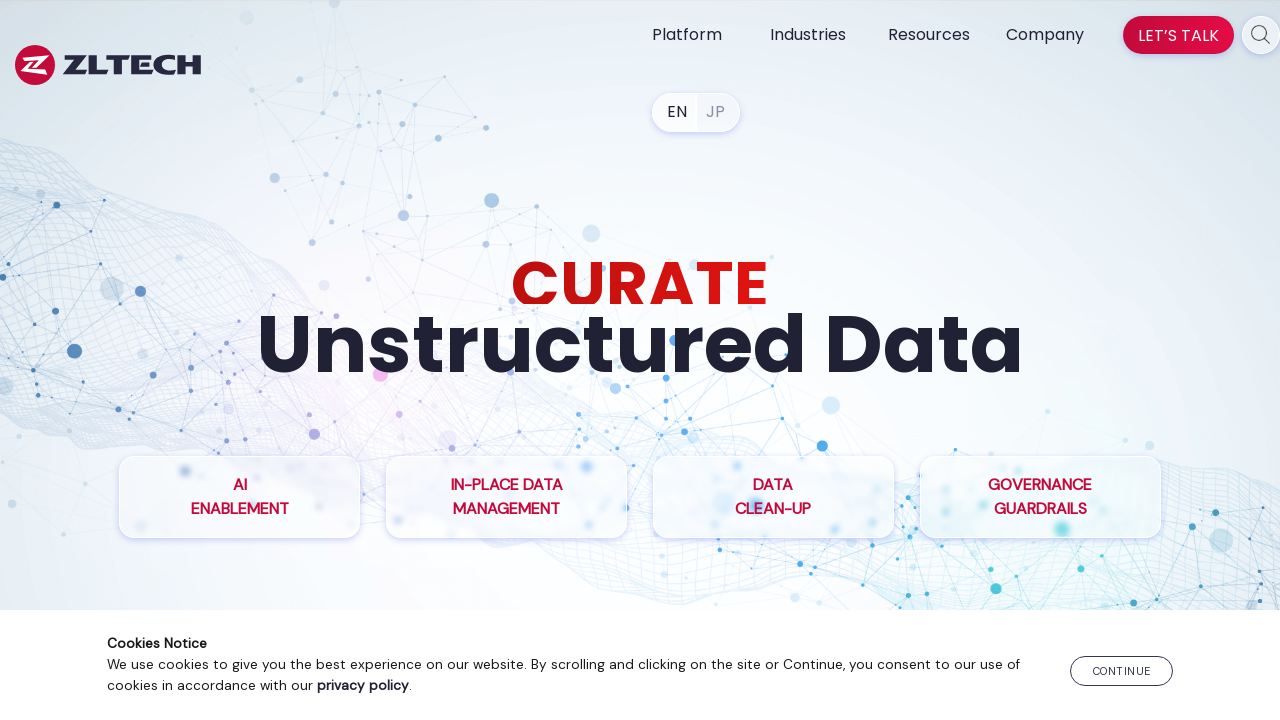

Navigated to http://www.zlti.com
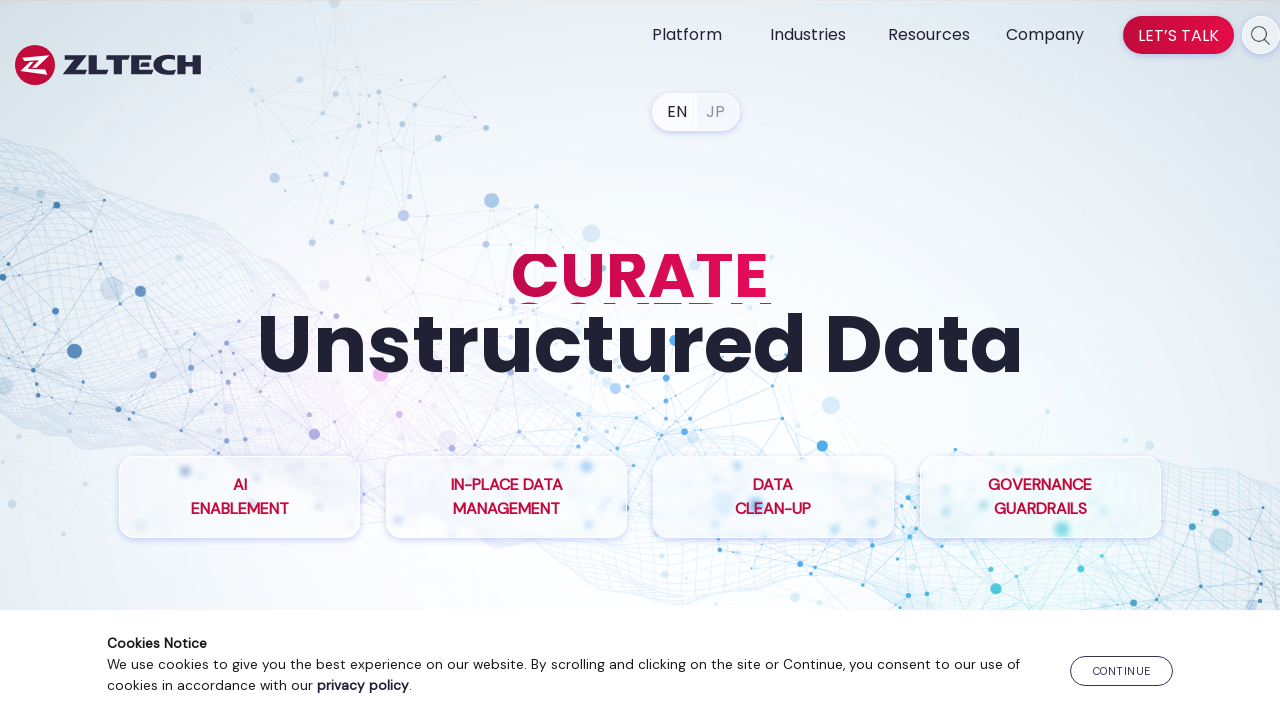

Page loaded with networkidle state
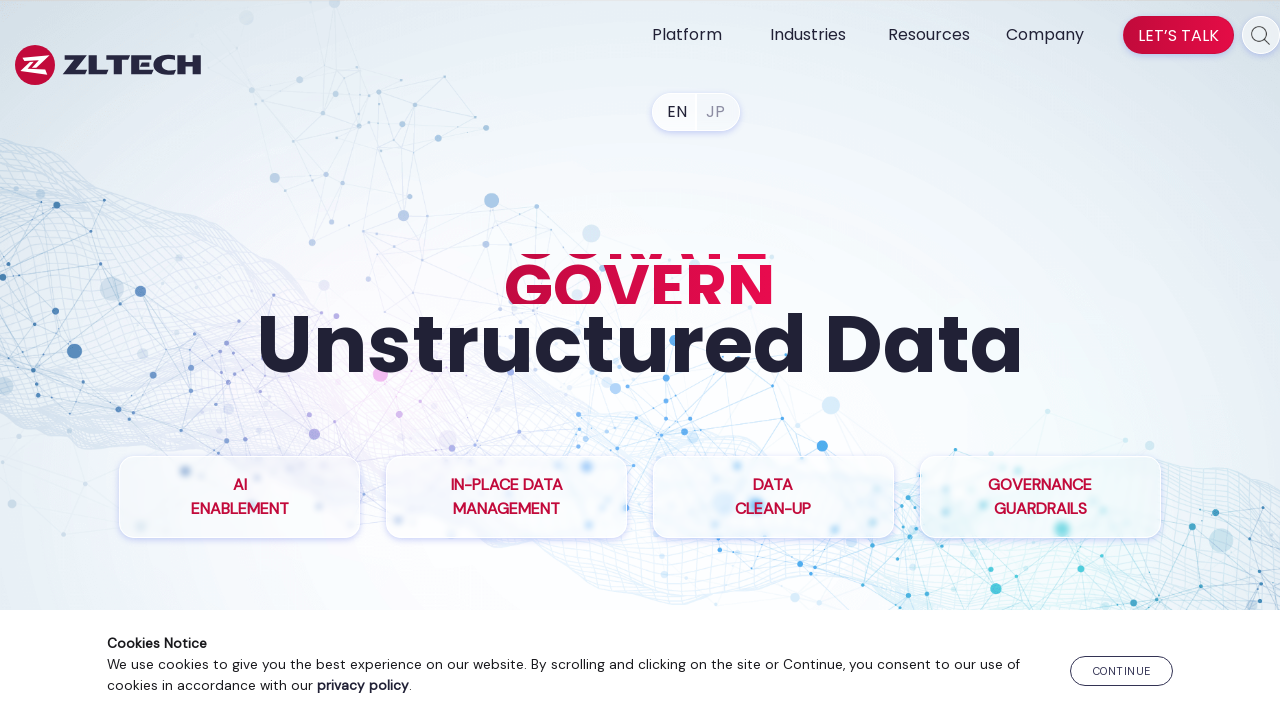

Located all anchor links on the page
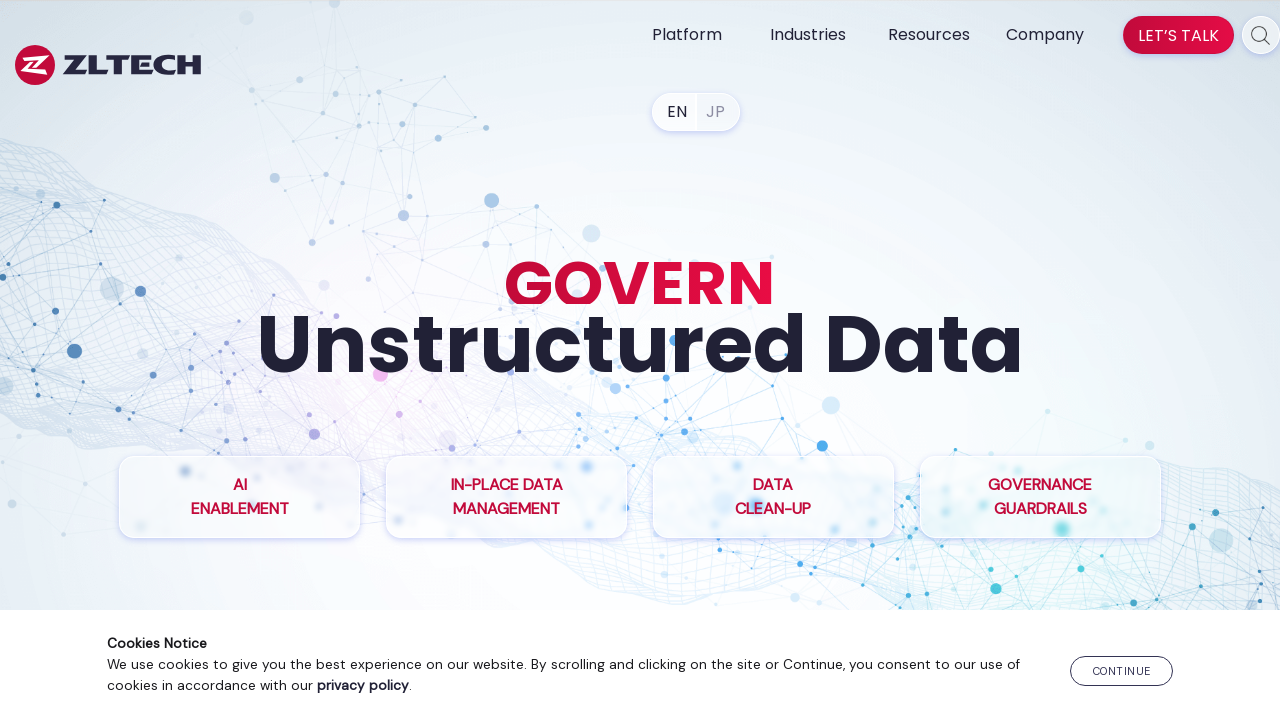

Found 79 anchor links on the page
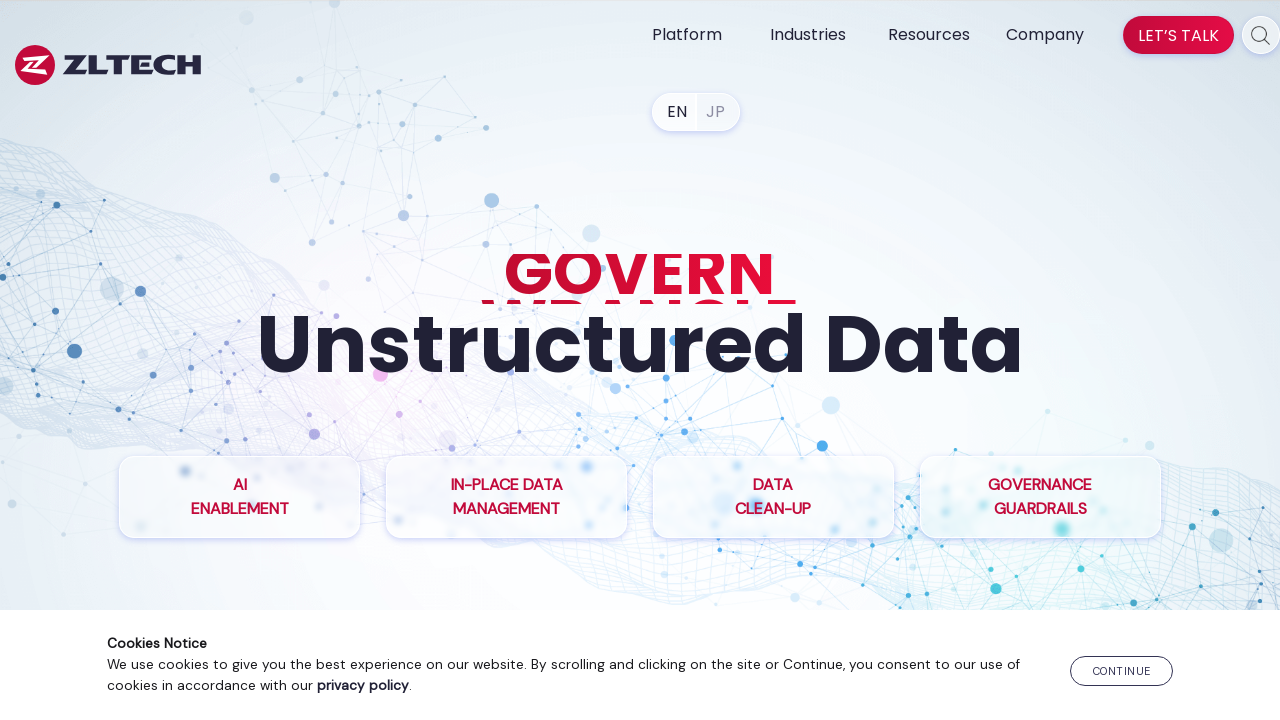

Assertion passed: anchor links are present on the page
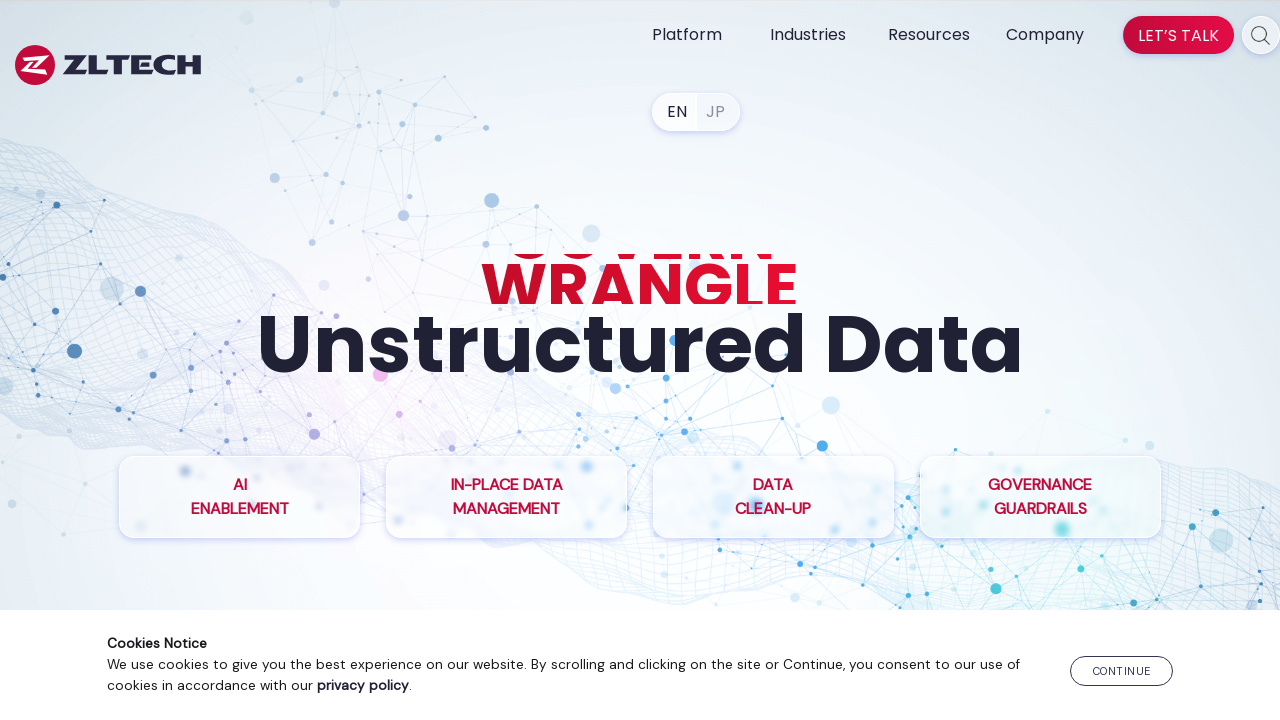

Verified link 1 href attribute: /privacy-policy
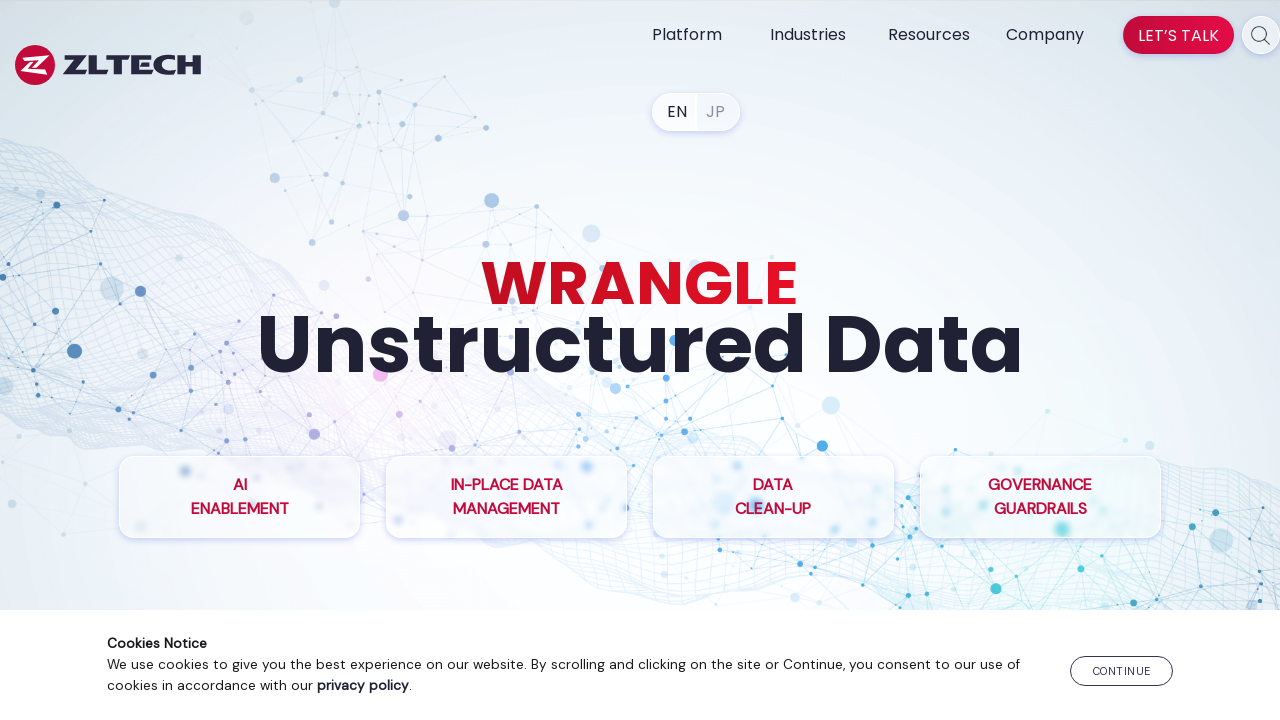

Verified link 2 href attribute: https://www.zlti.com/
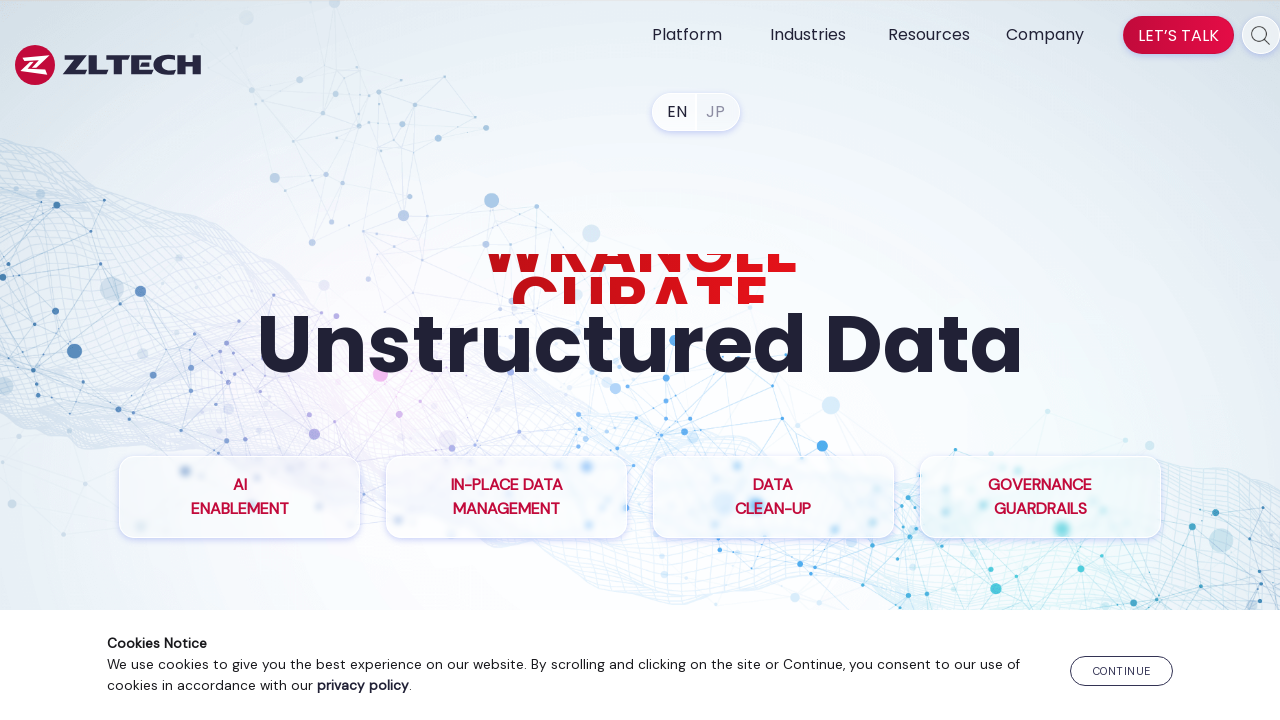

Verified link 3 href attribute: None
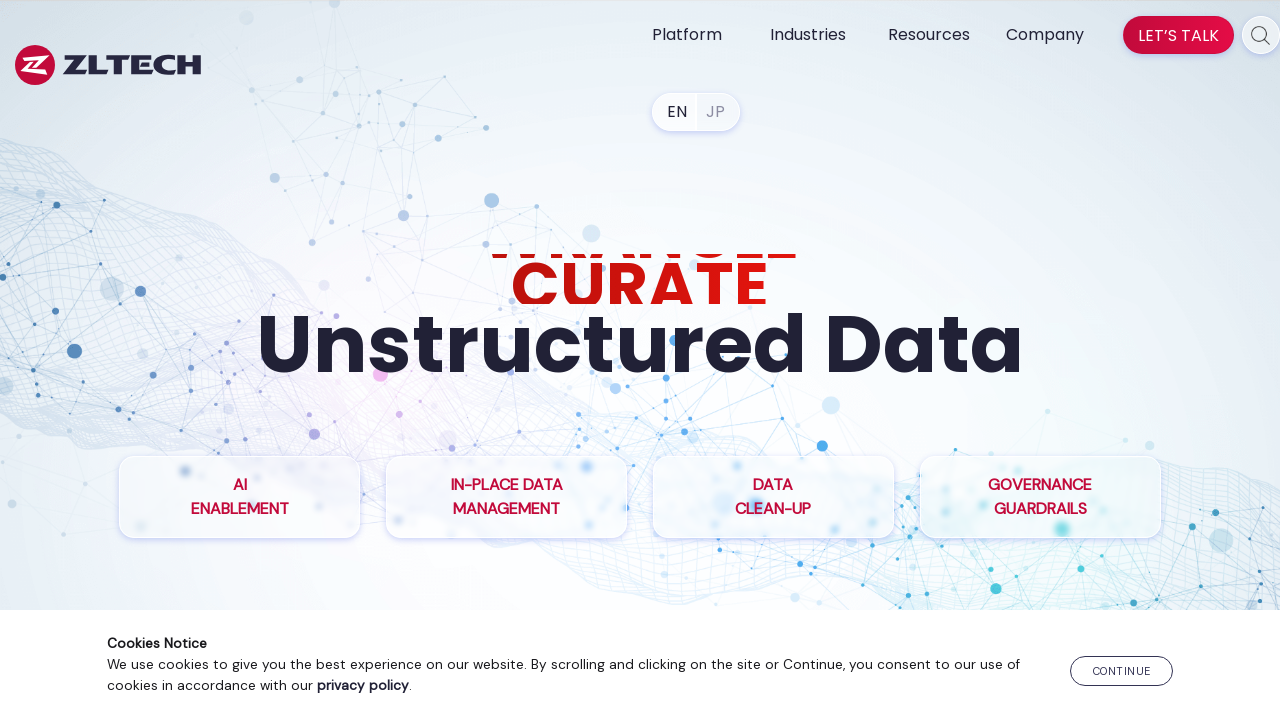

Verified link 4 href attribute: https://www.zlti.com/enterprise-data-genai/
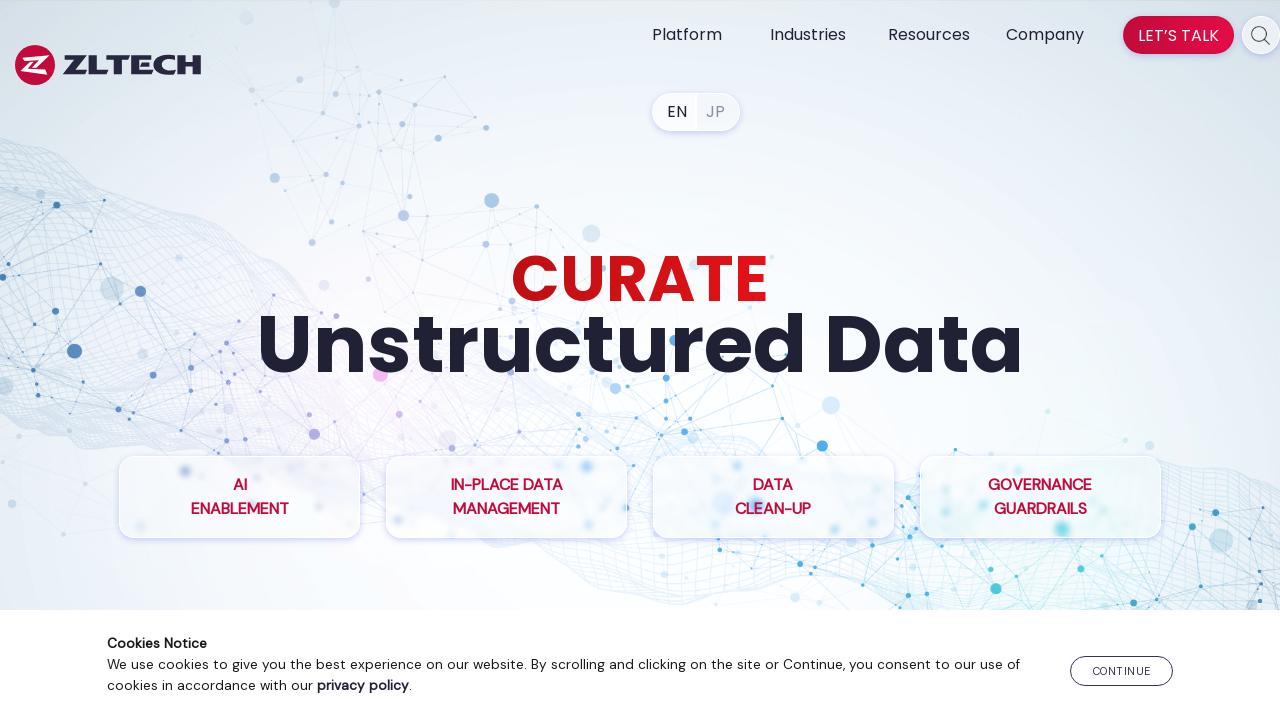

Verified link 5 href attribute: https://www.zlti.com/information-governance/
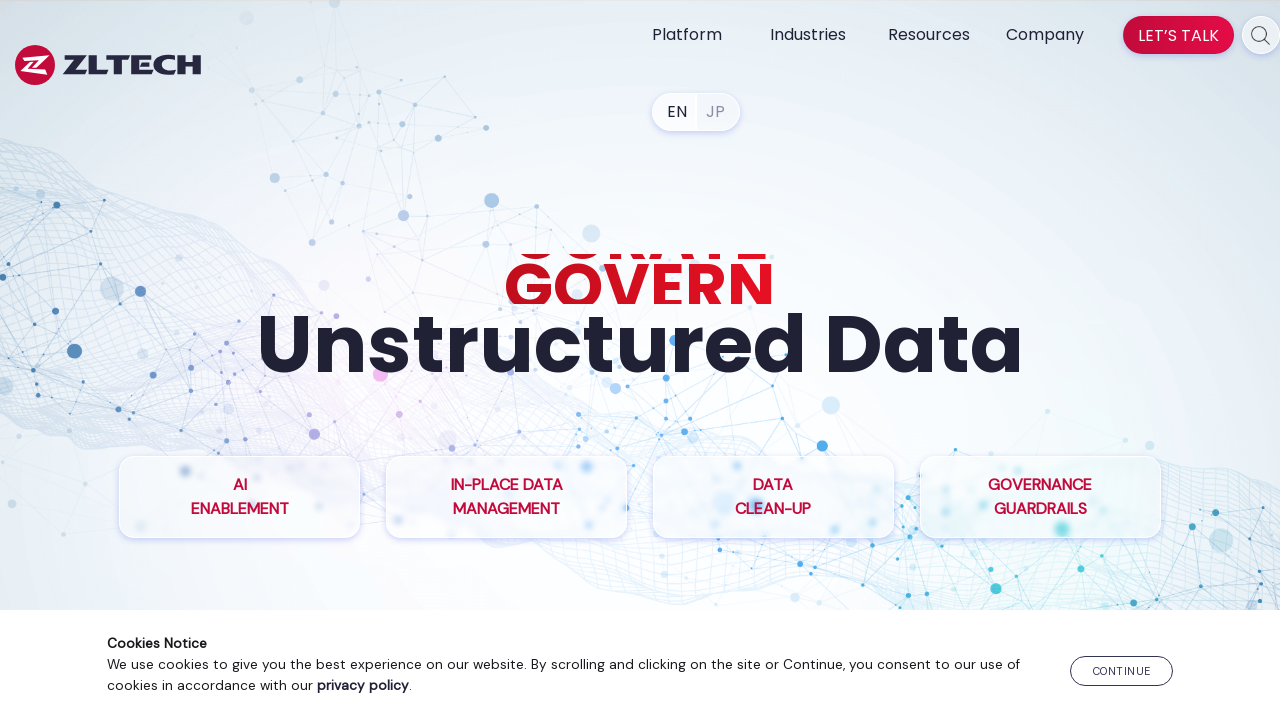

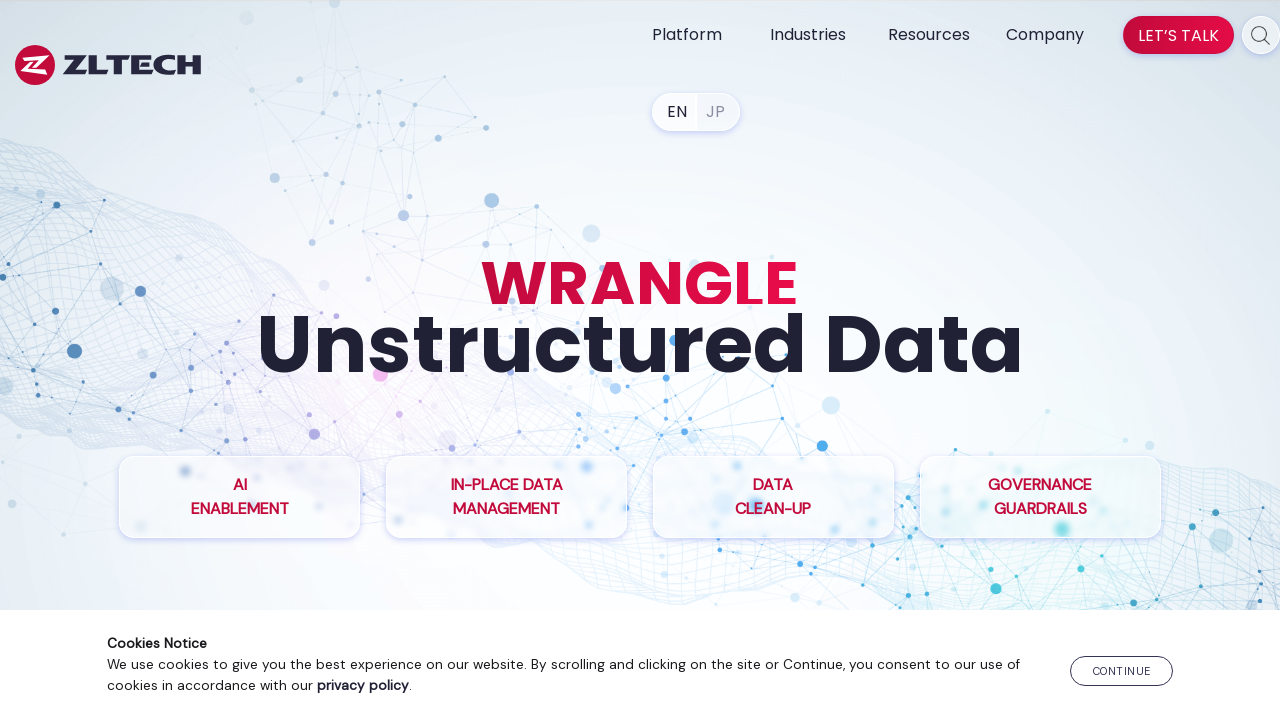